Tests navigation menu by clicking each internal navigation link and verifying page changes, then returning to homepage.

Starting URL: https://san-aoun.github.io/personal-site-monorepo

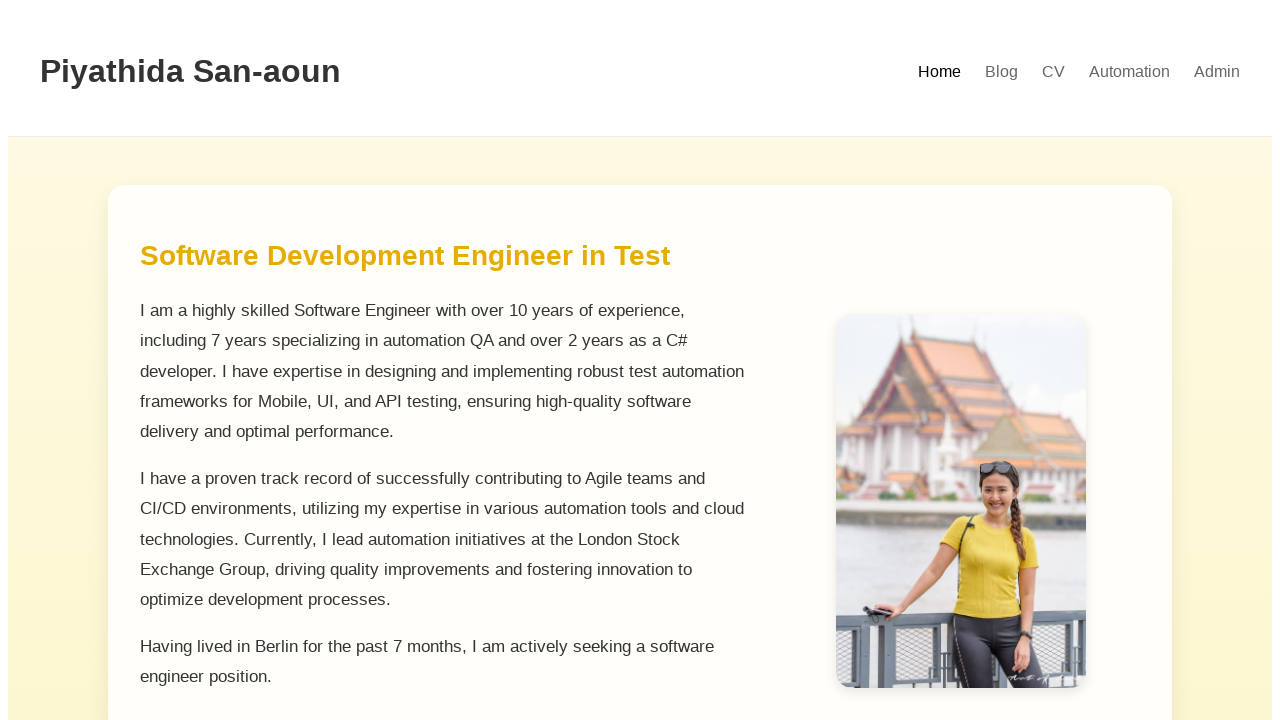

Retrieved all navigation links from the page
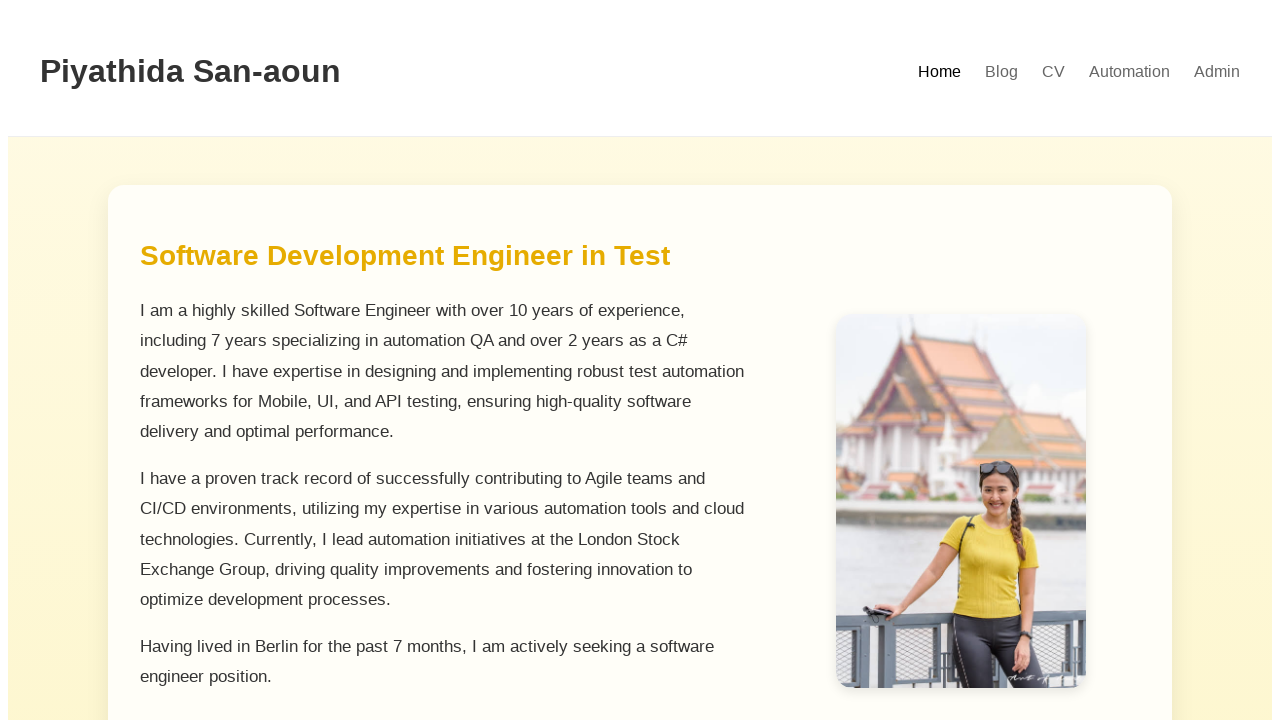

Retrieved href attribute from navigation link 0
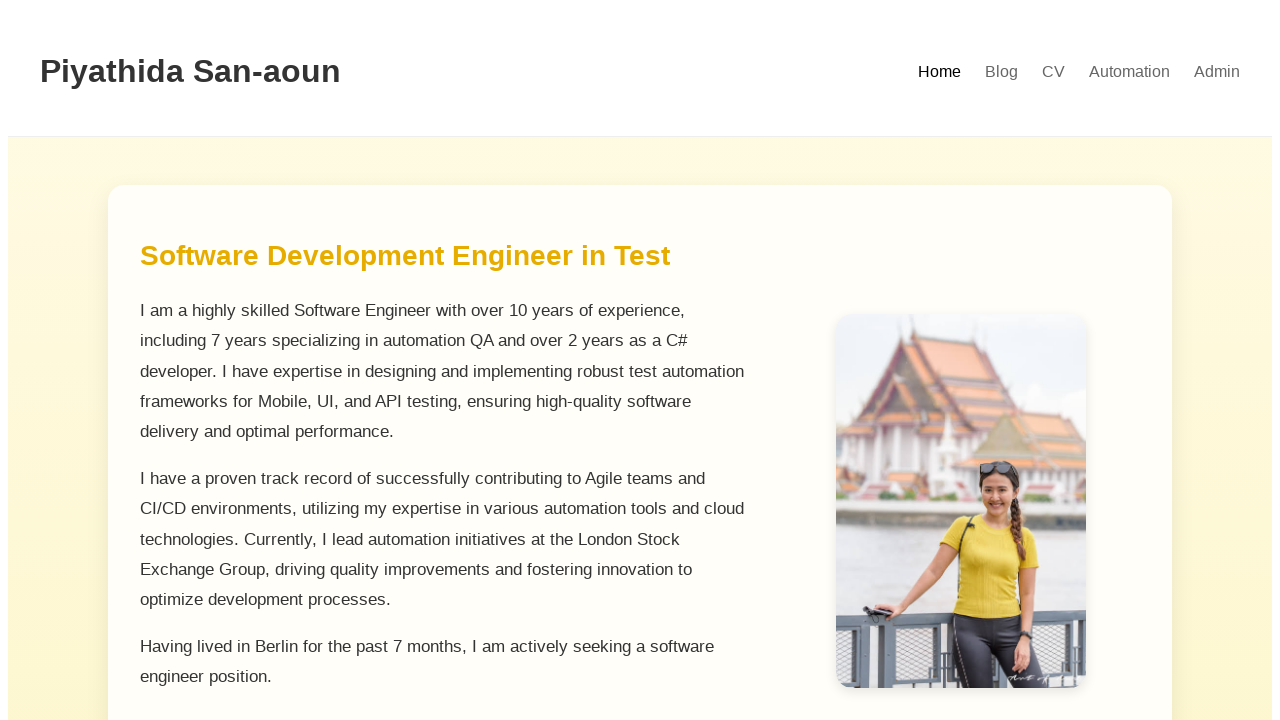

Clicked internal navigation link 0 (href: #/) at (940, 72) on nav a >> nth=0
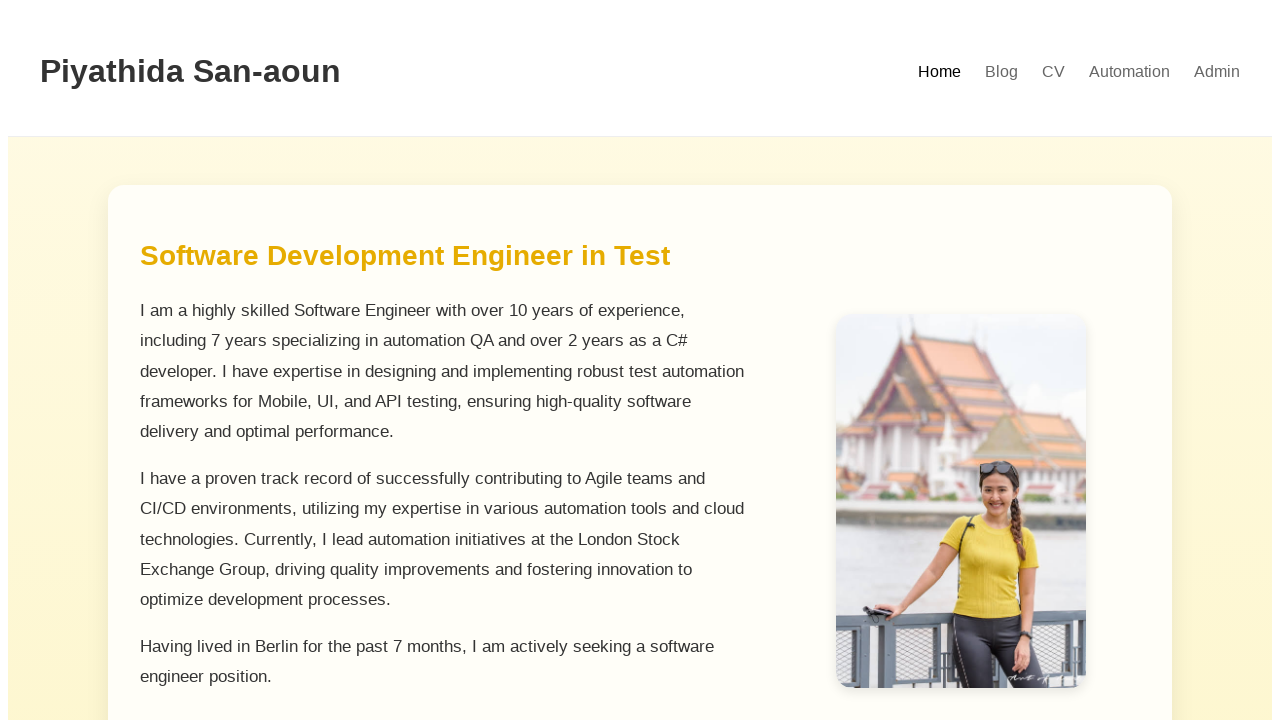

Page finished loading after navigation
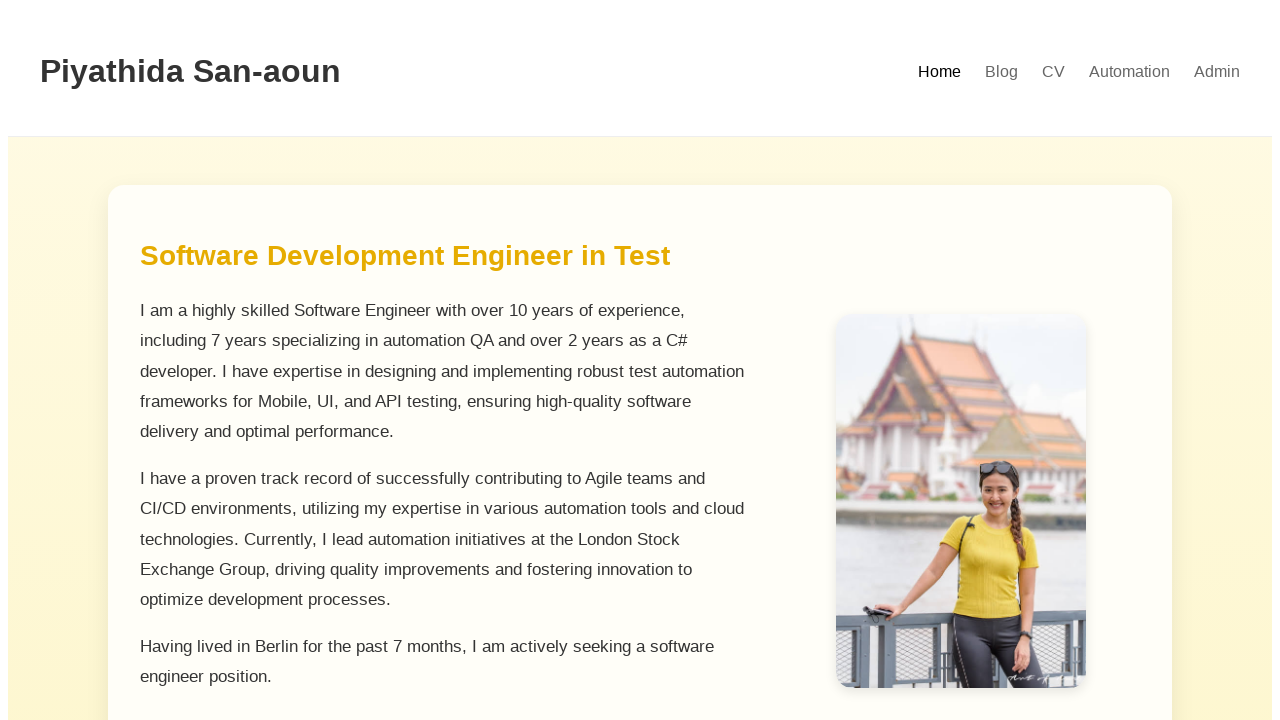

Navigated back to homepage for next iteration
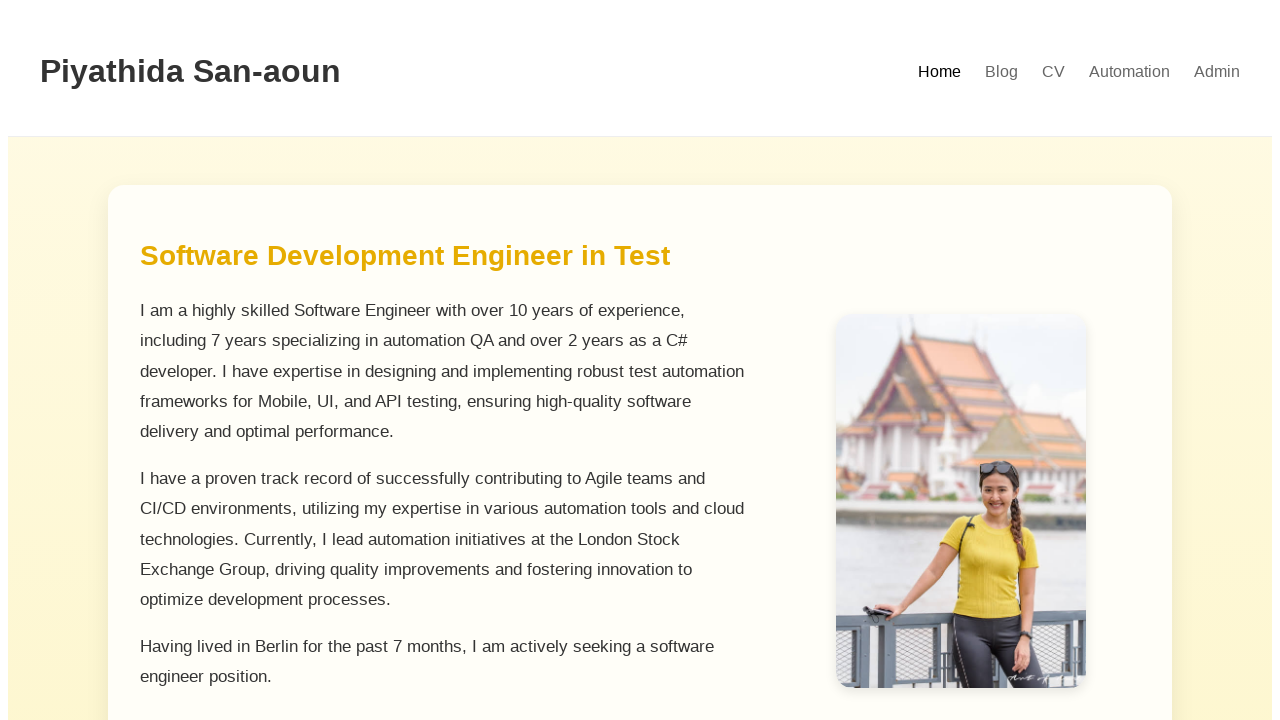

Retrieved href attribute from navigation link 1
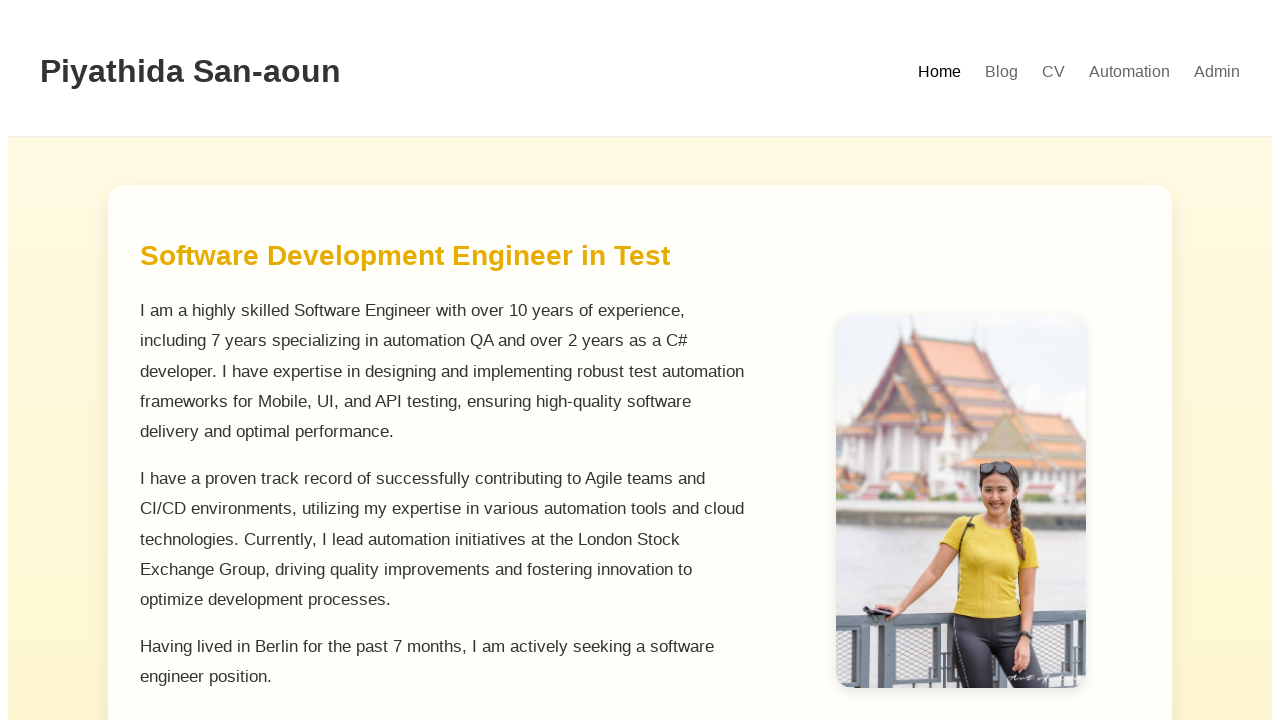

Clicked internal navigation link 1 (href: #/blog) at (1002, 72) on nav a >> nth=1
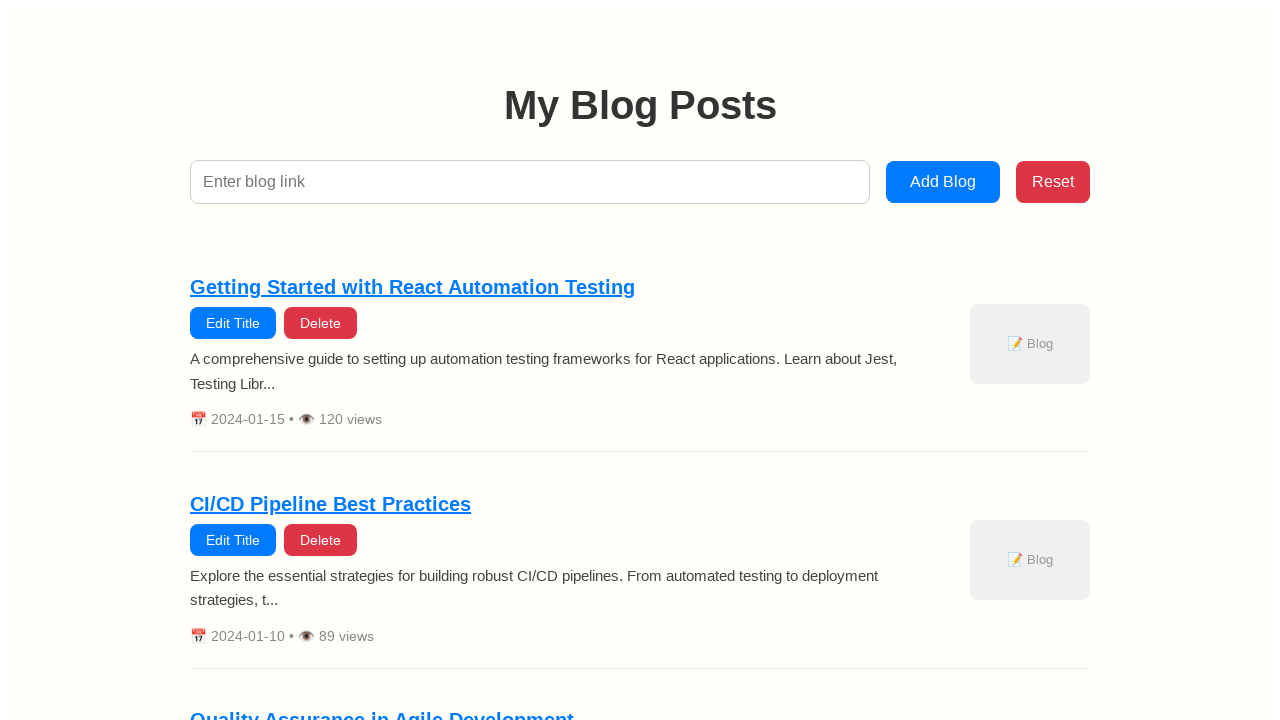

Page finished loading after navigation
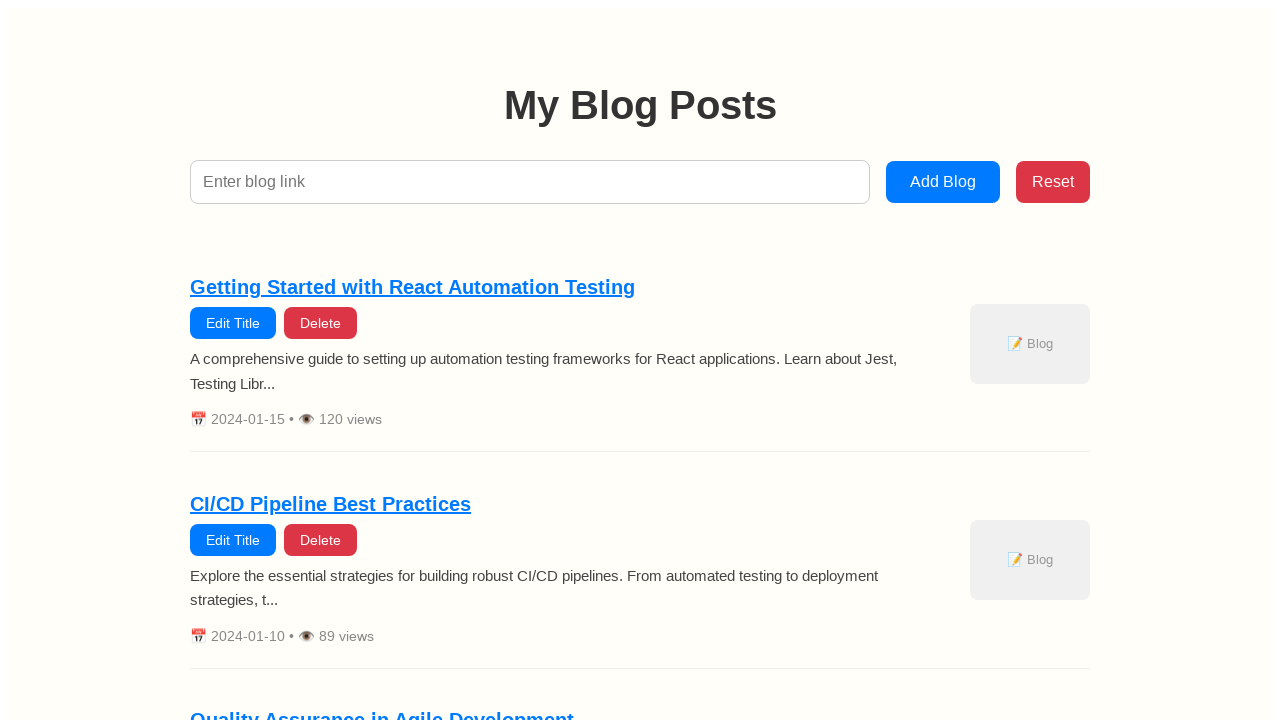

Navigated back to homepage for next iteration
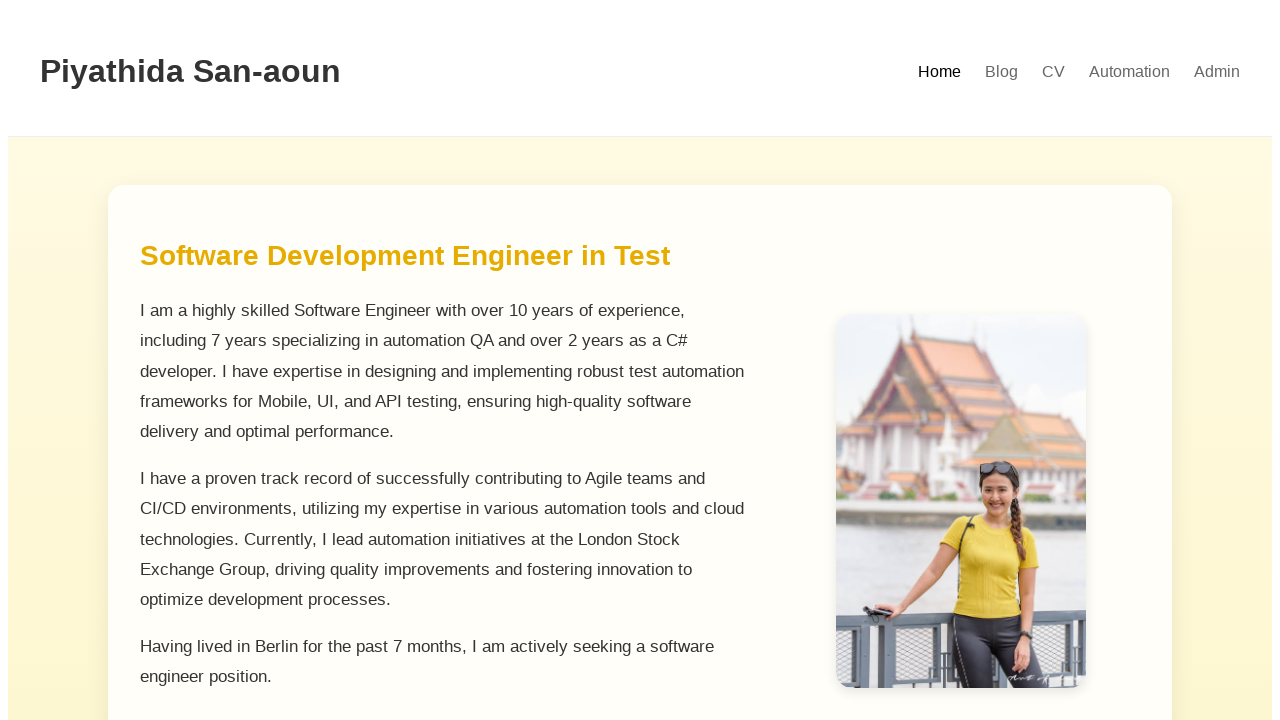

Retrieved href attribute from navigation link 2
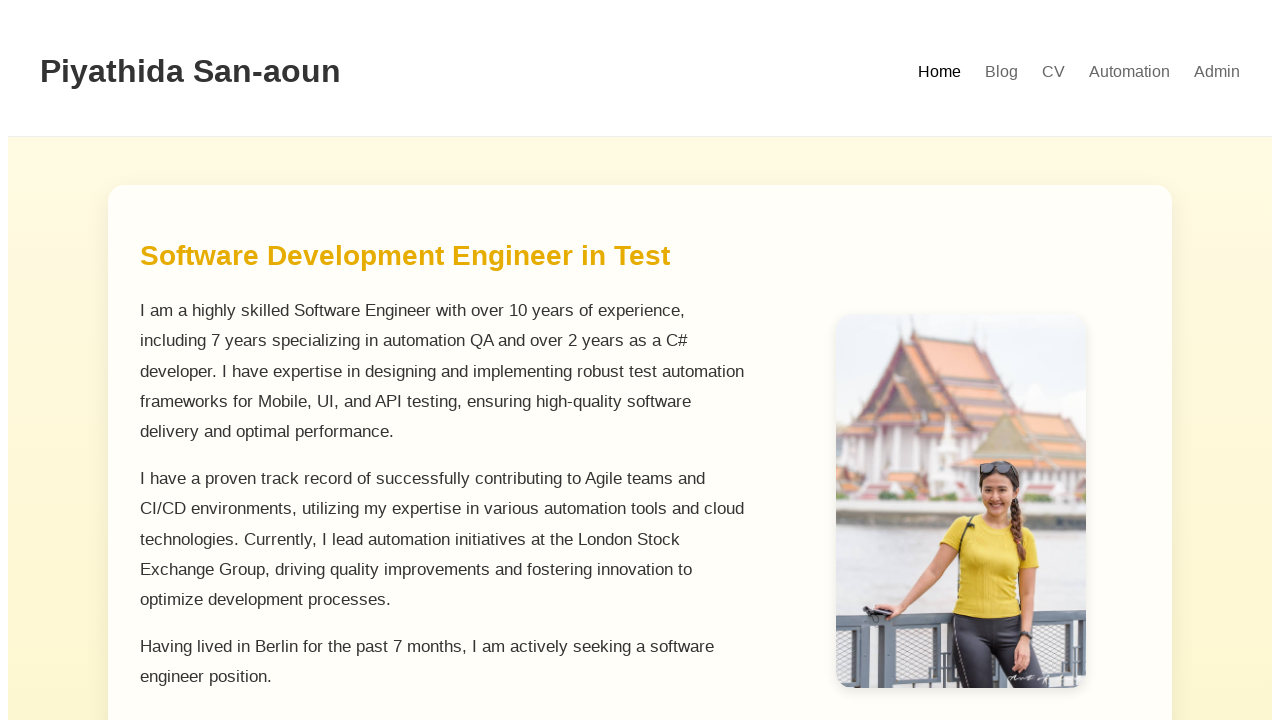

Clicked internal navigation link 2 (href: #/cv) at (1054, 72) on nav a >> nth=2
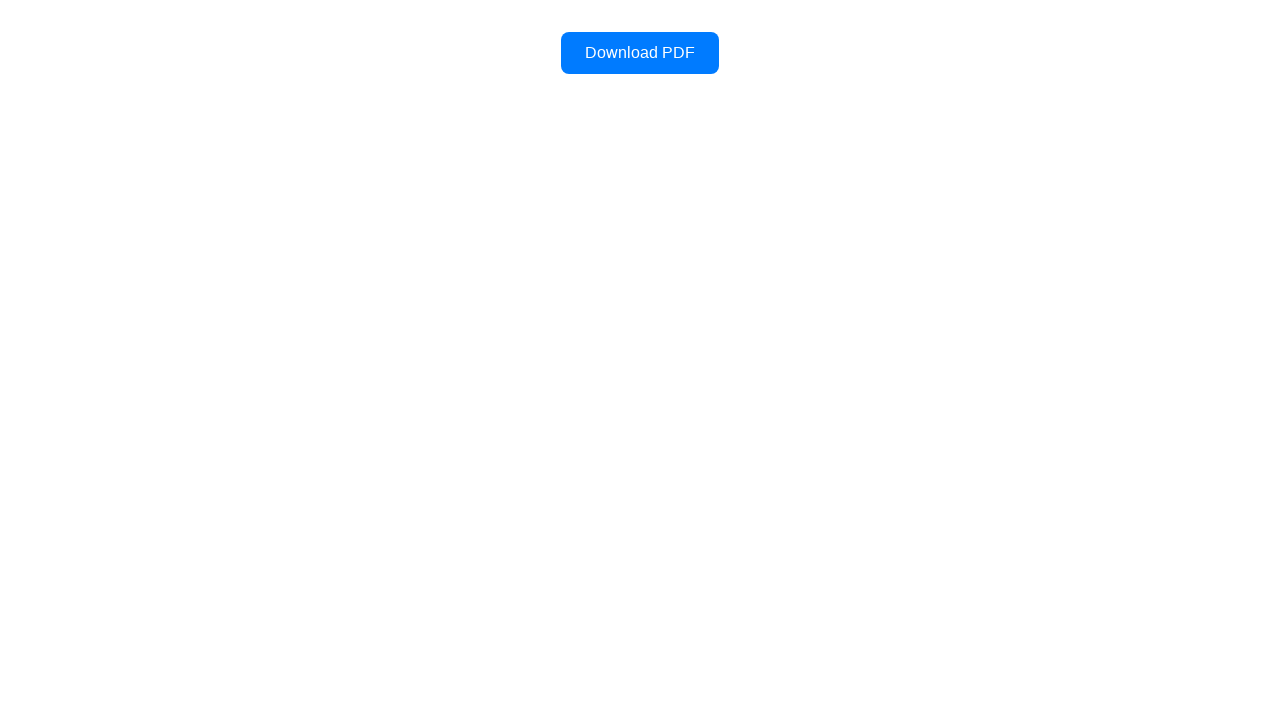

Page finished loading after navigation
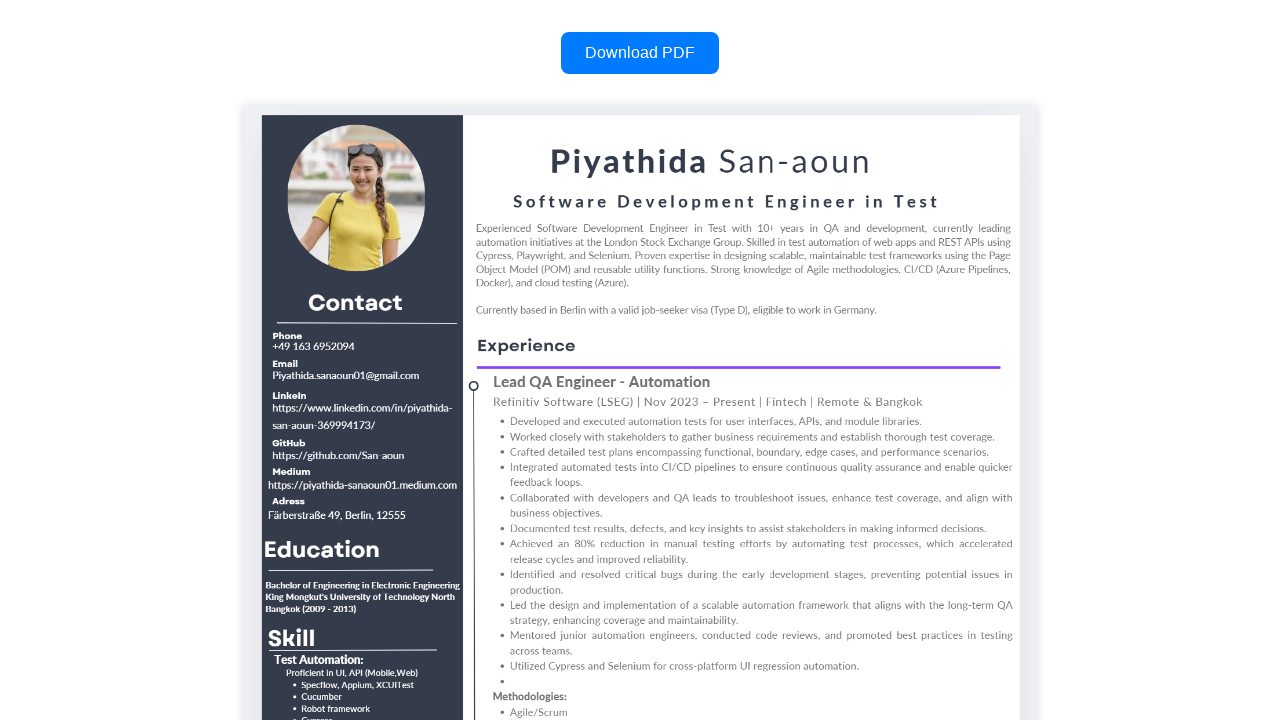

Navigated back to homepage for next iteration
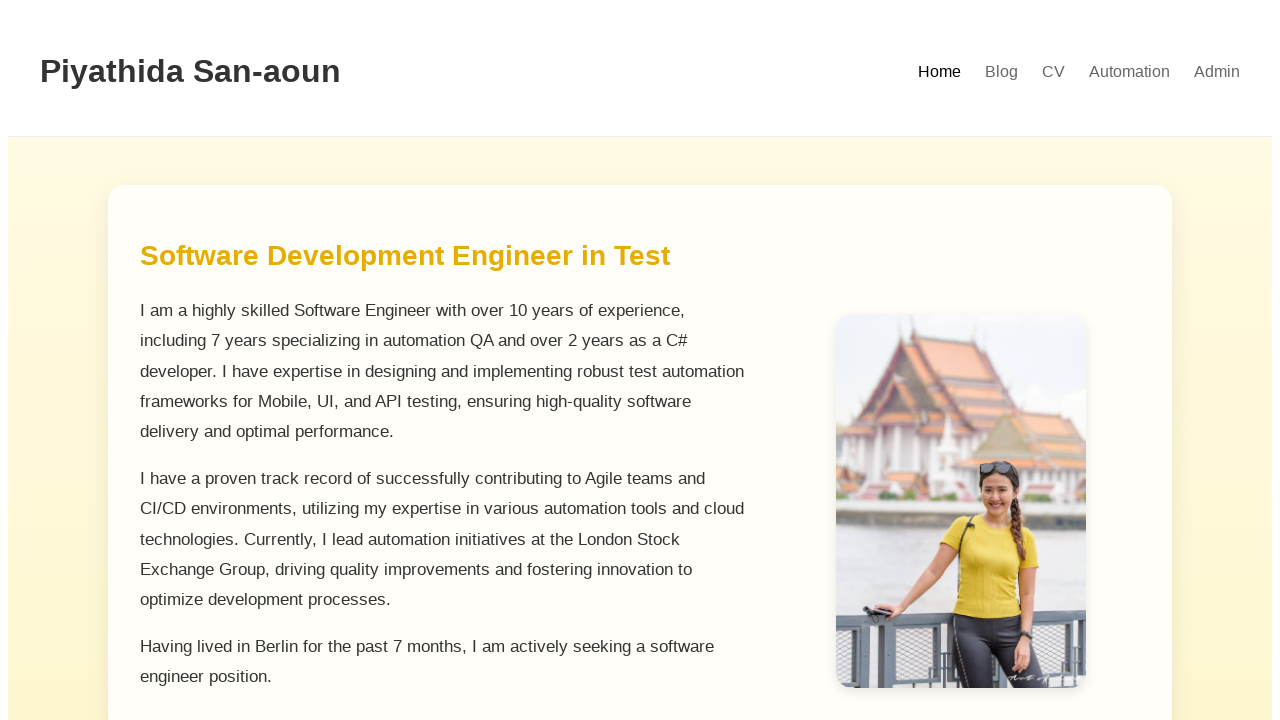

Retrieved href attribute from navigation link 3
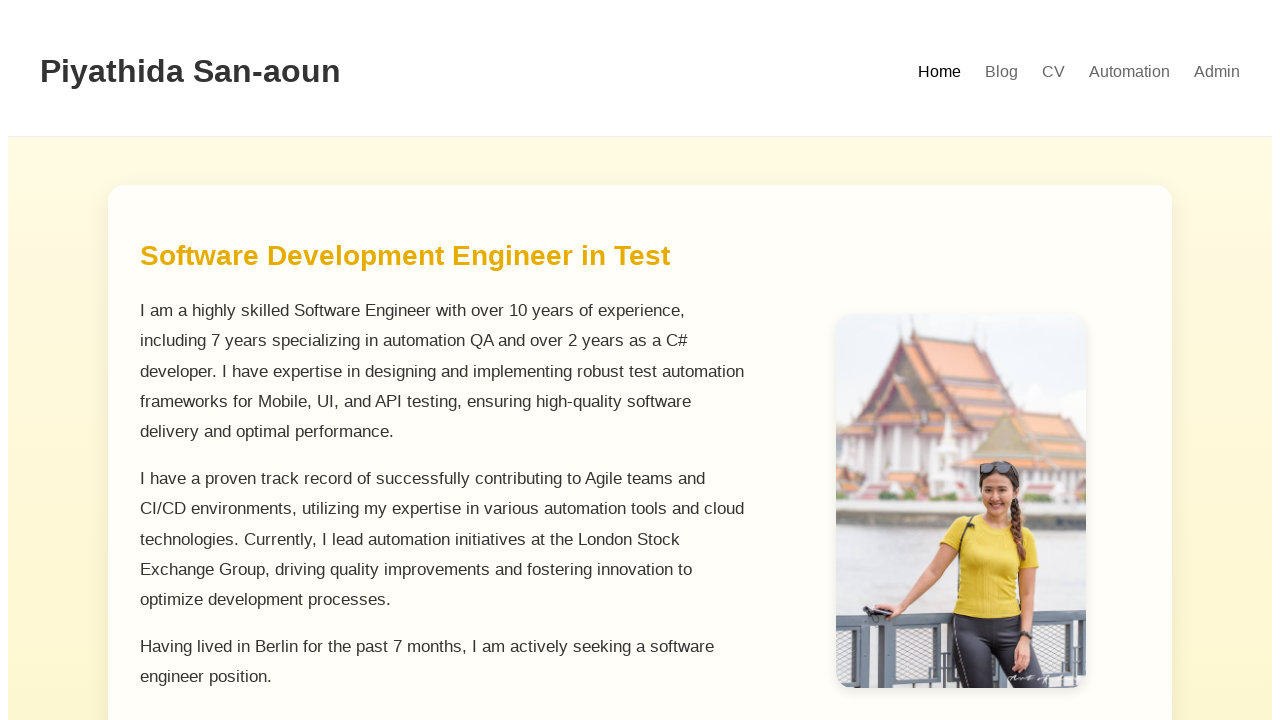

Clicked internal navigation link 3 (href: #/automation) at (1130, 72) on nav a >> nth=3
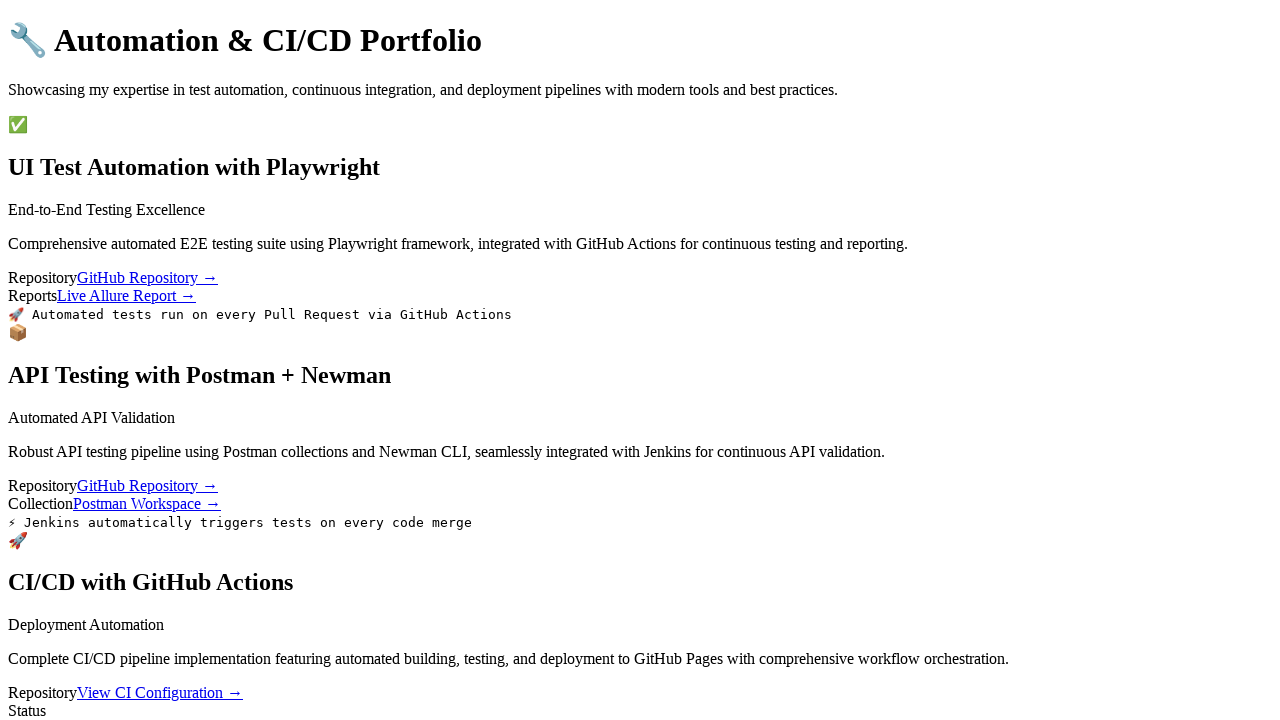

Page finished loading after navigation
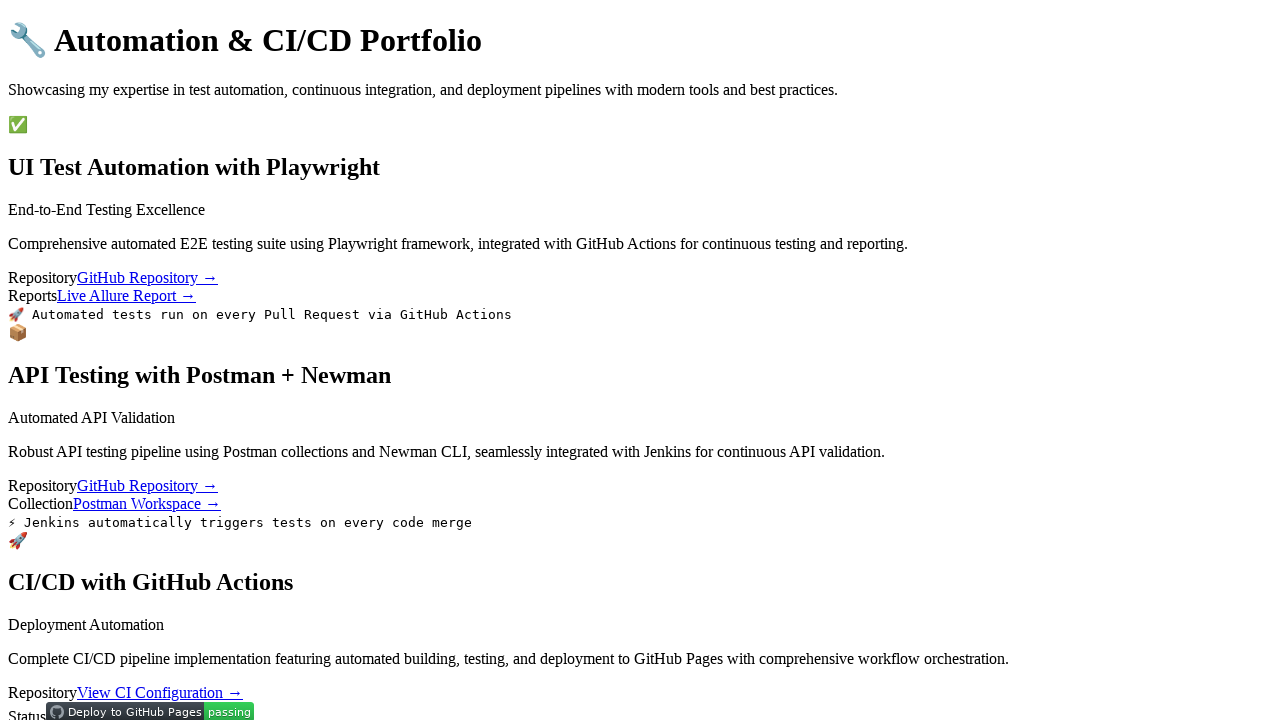

Navigated back to homepage for next iteration
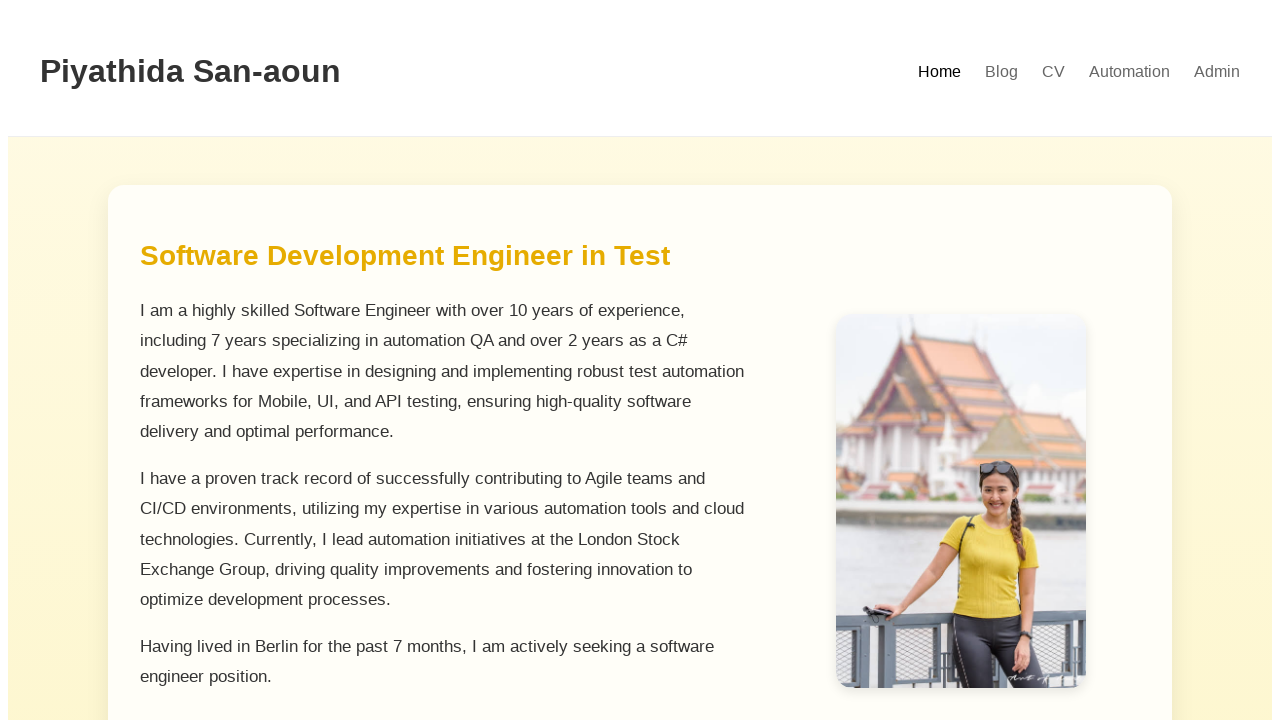

Retrieved href attribute from navigation link 4
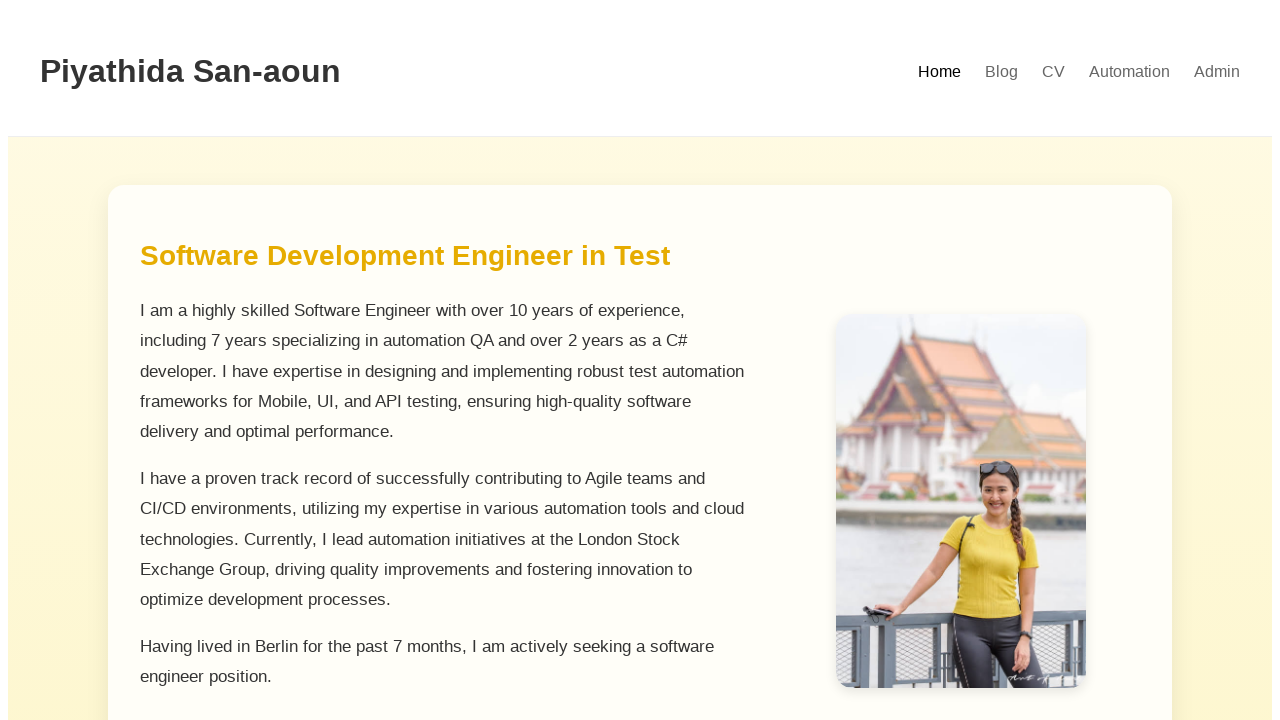

Clicked internal navigation link 4 (href: #/admin) at (1217, 72) on nav a >> nth=4
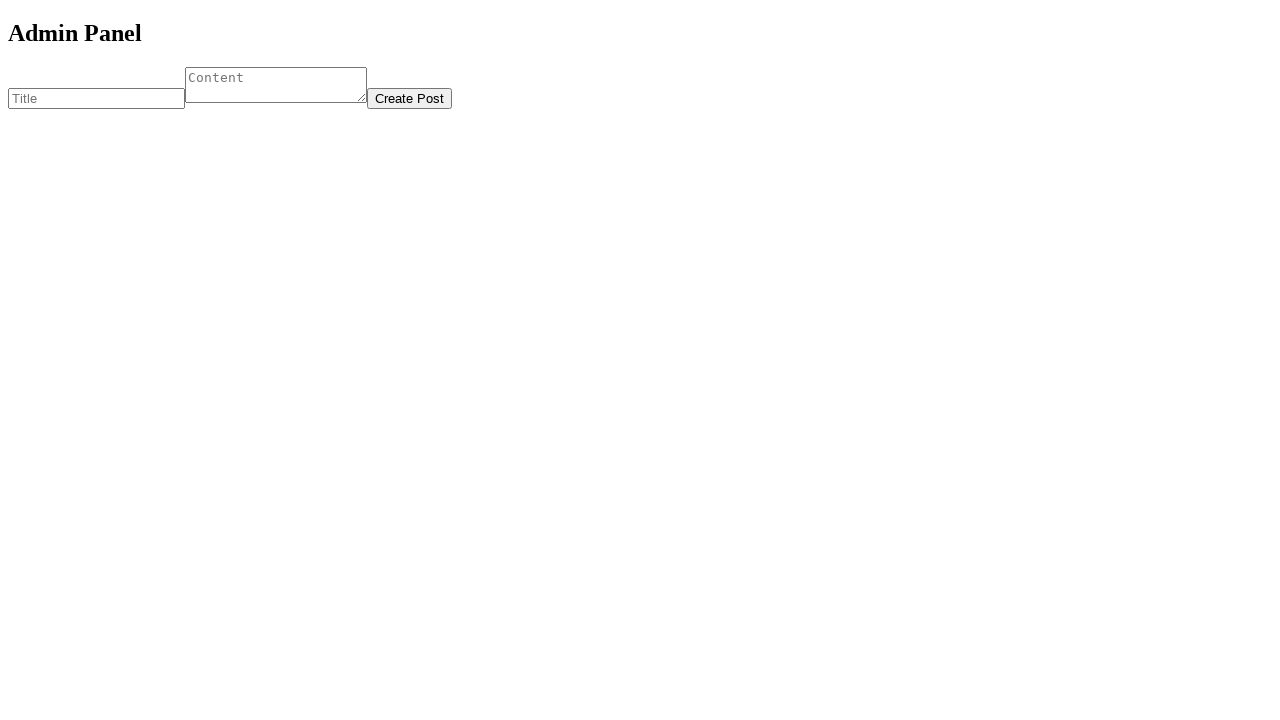

Page finished loading after navigation
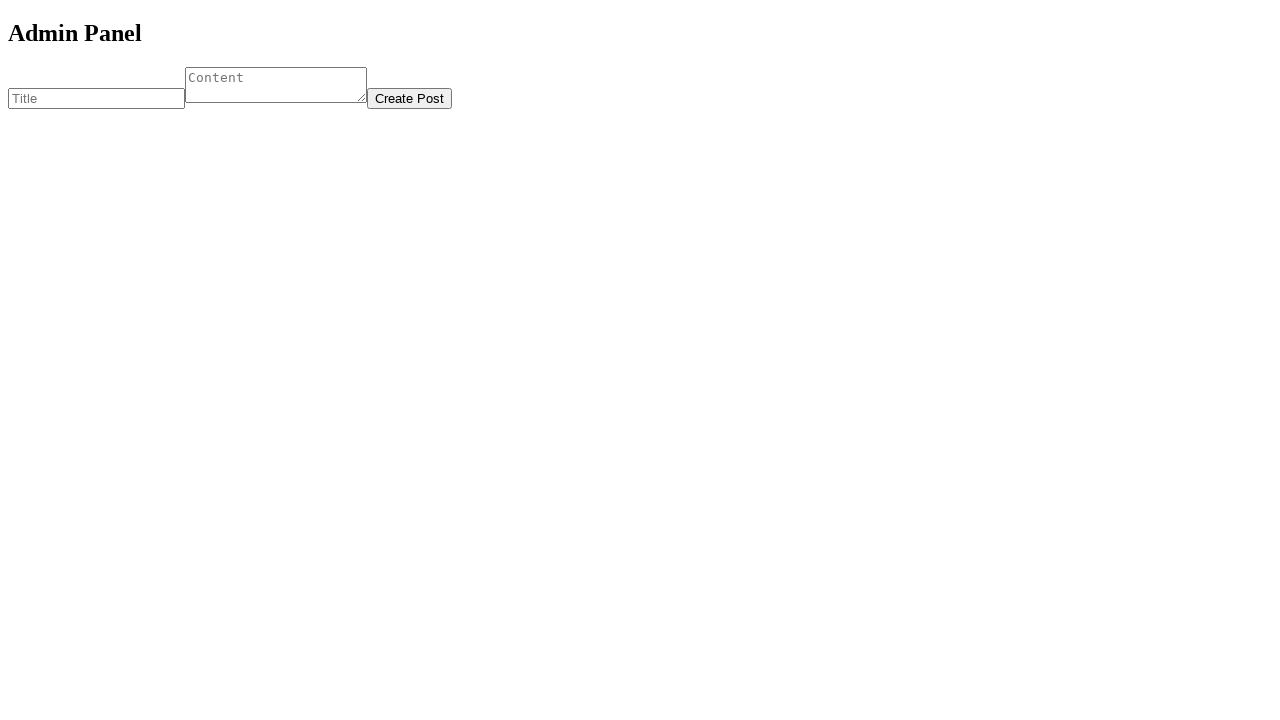

Navigated back to homepage for next iteration
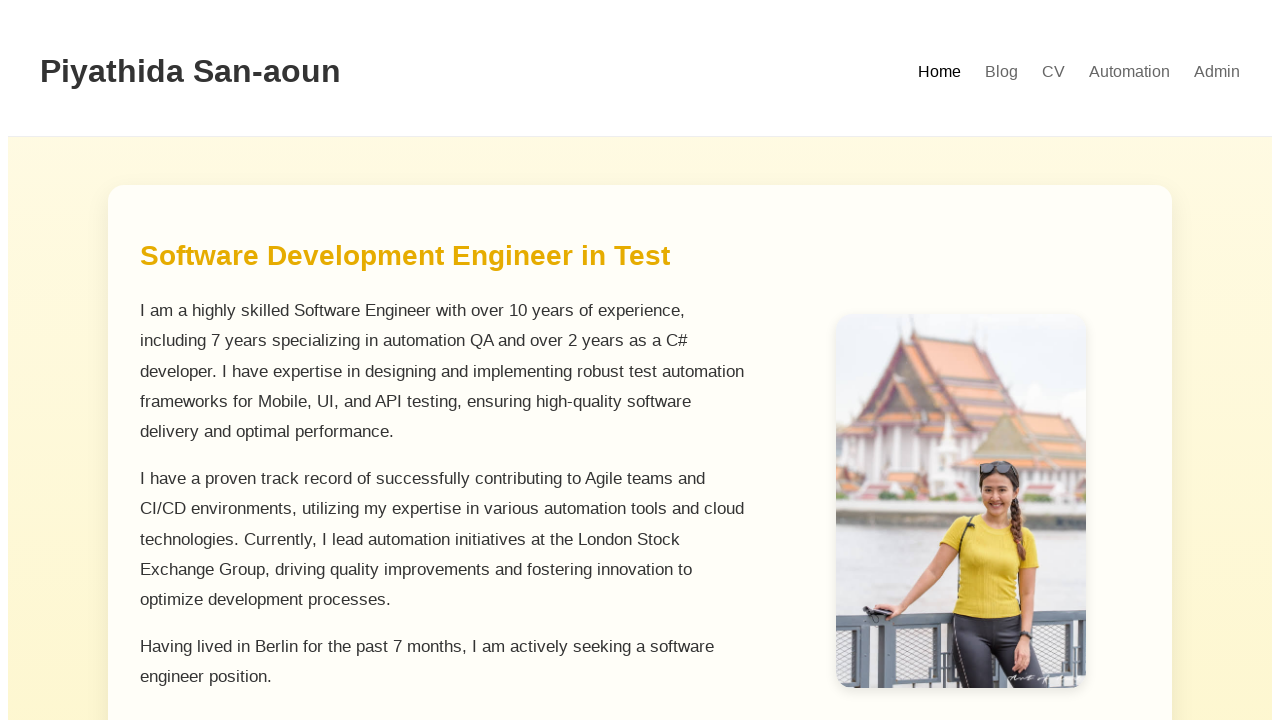

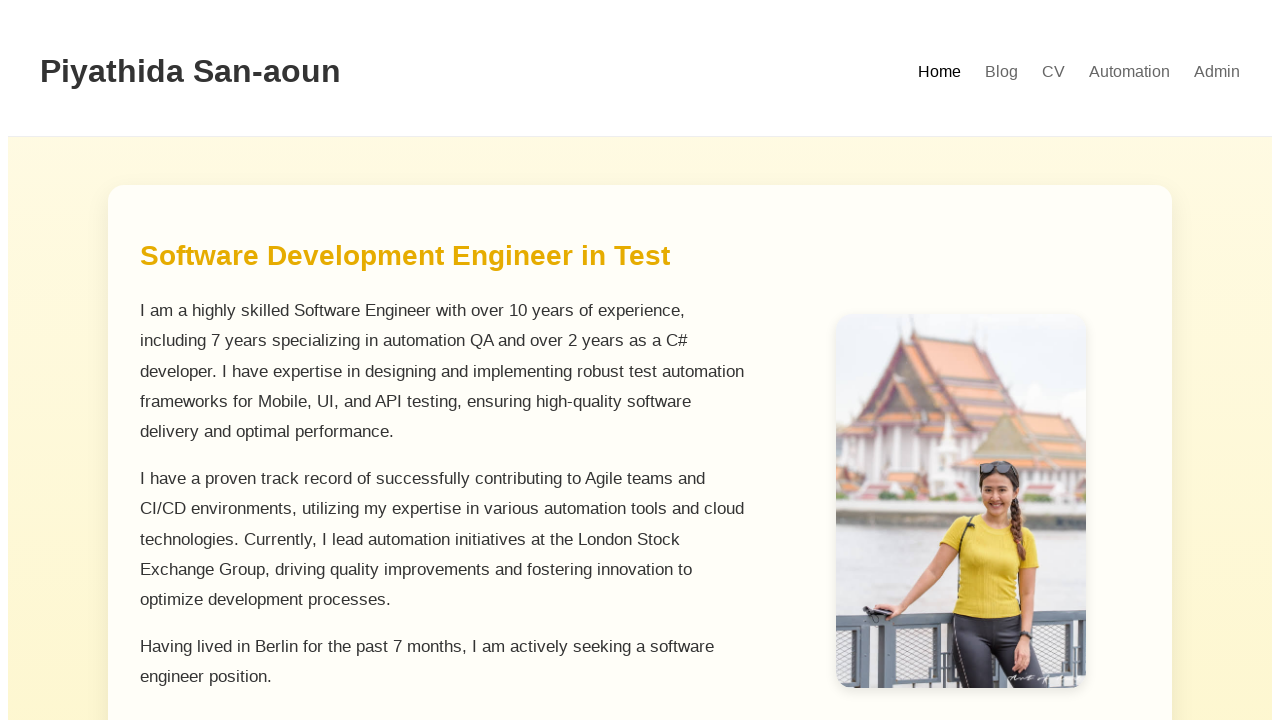